Tests AJAX functionality by clicking a button that triggers an asynchronous request and waiting for the success message to appear in the content area.

Starting URL: http://uitestingplayground.com/ajax

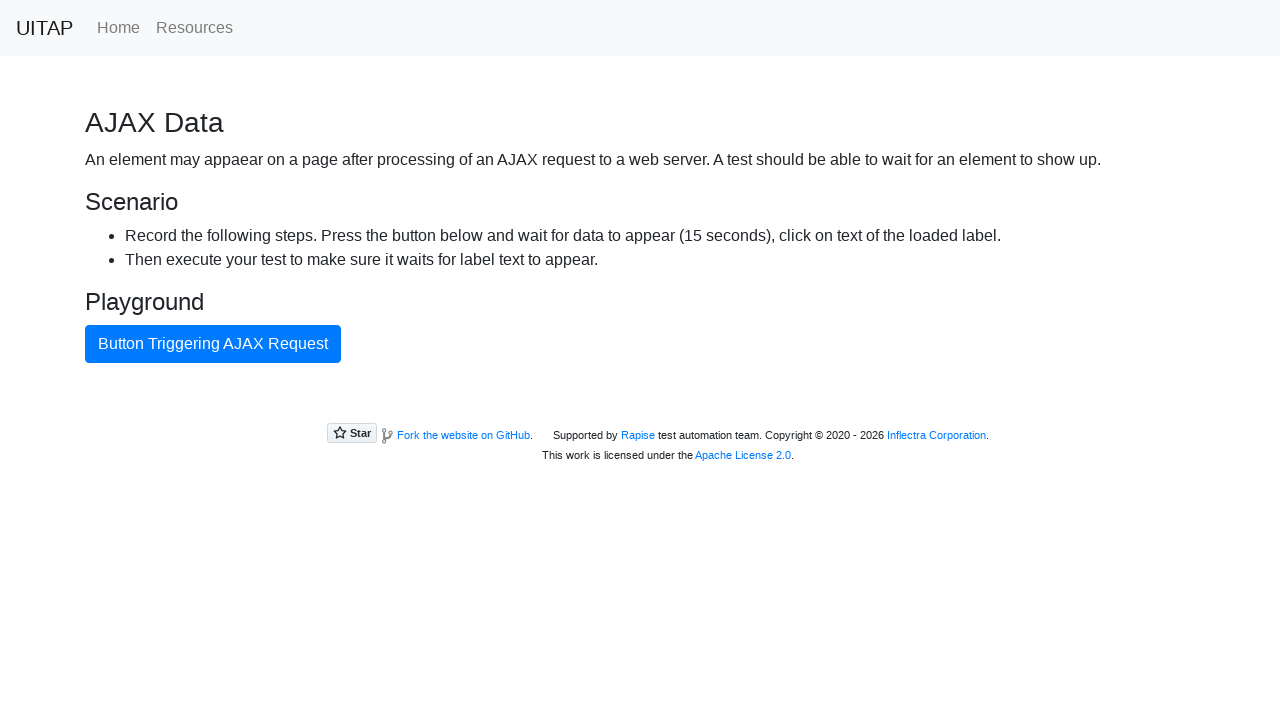

Clicked the blue button to trigger AJAX request at (213, 344) on [id*='Button']
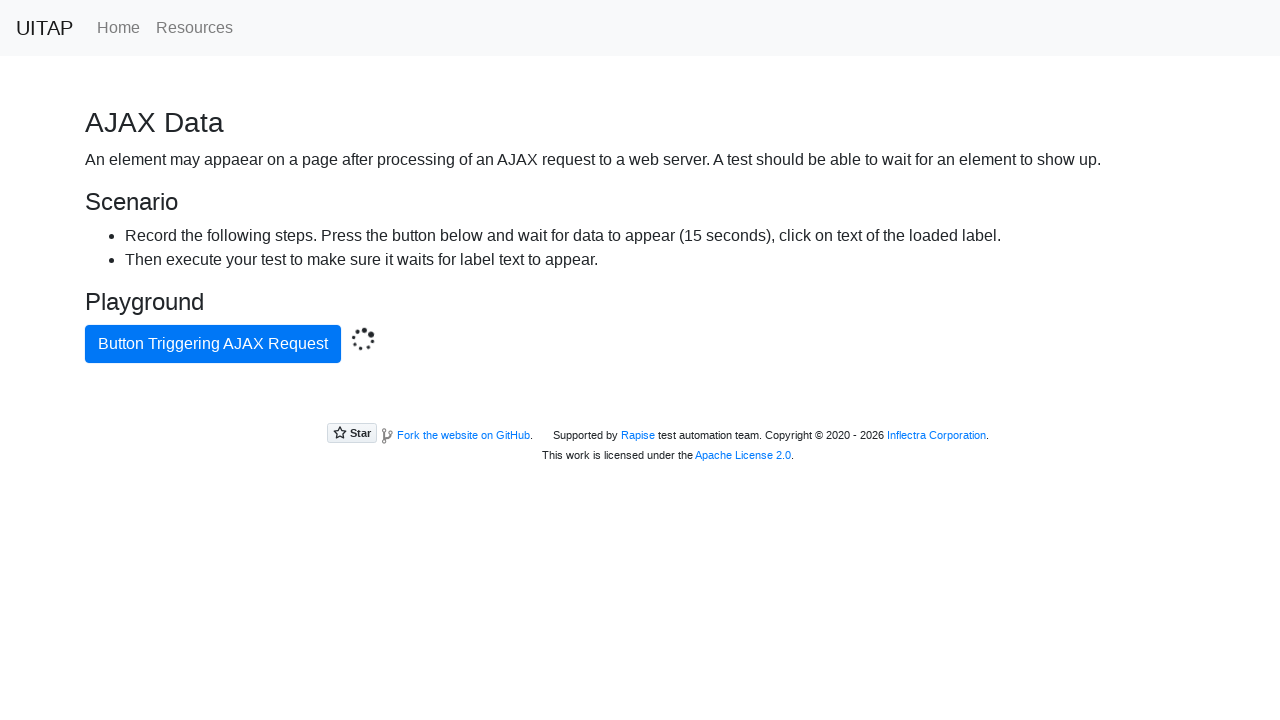

Waited for the green success message to appear after AJAX completed
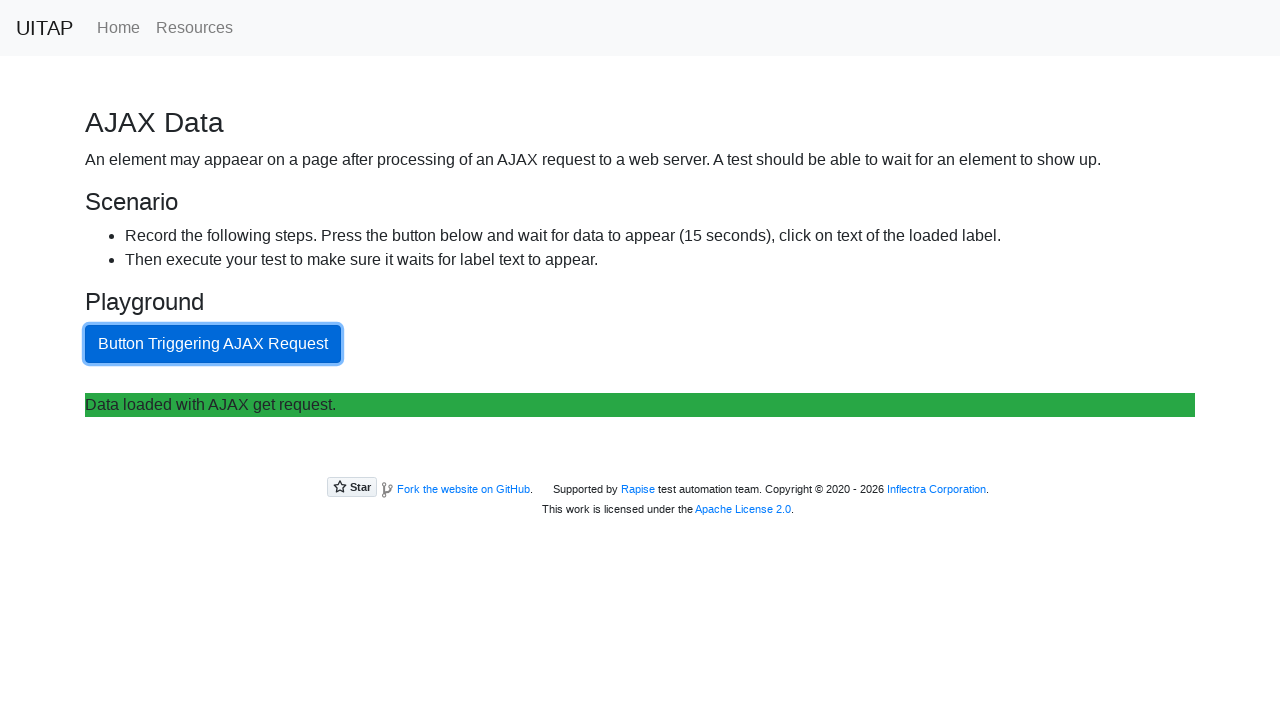

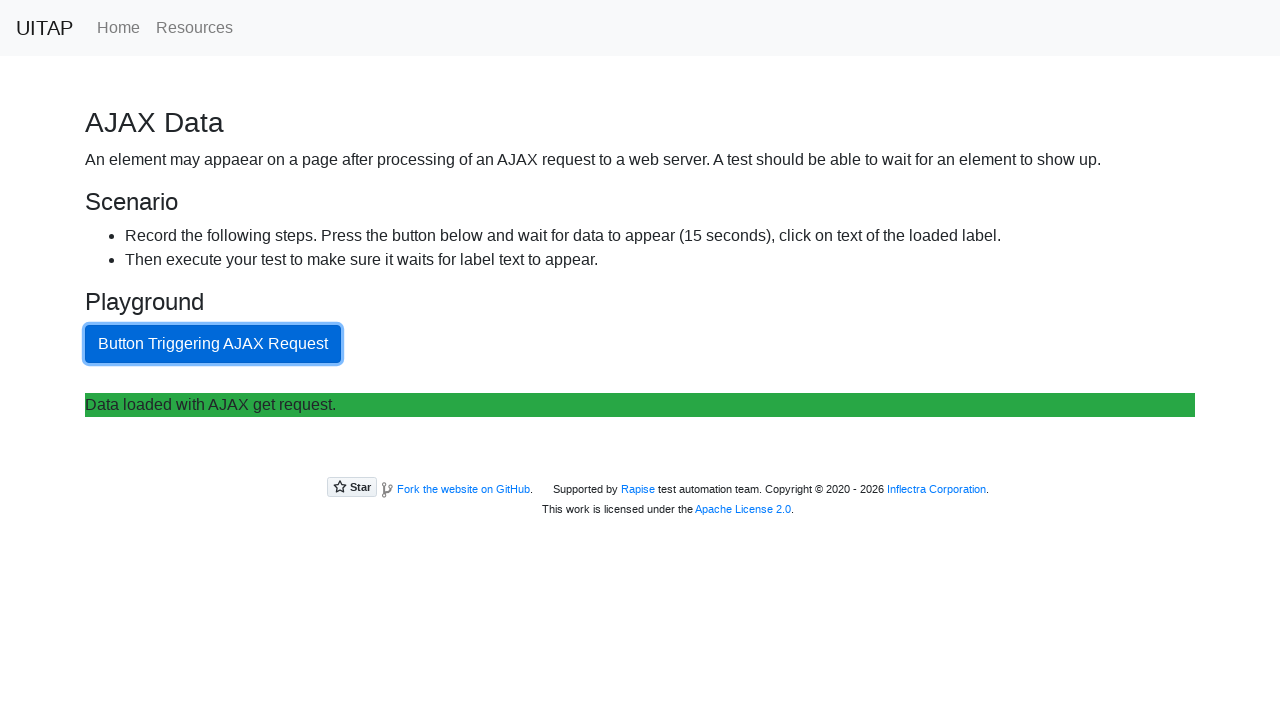